Tests un-marking todo items as complete by checking and then unchecking the checkbox

Starting URL: https://demo.playwright.dev/todomvc

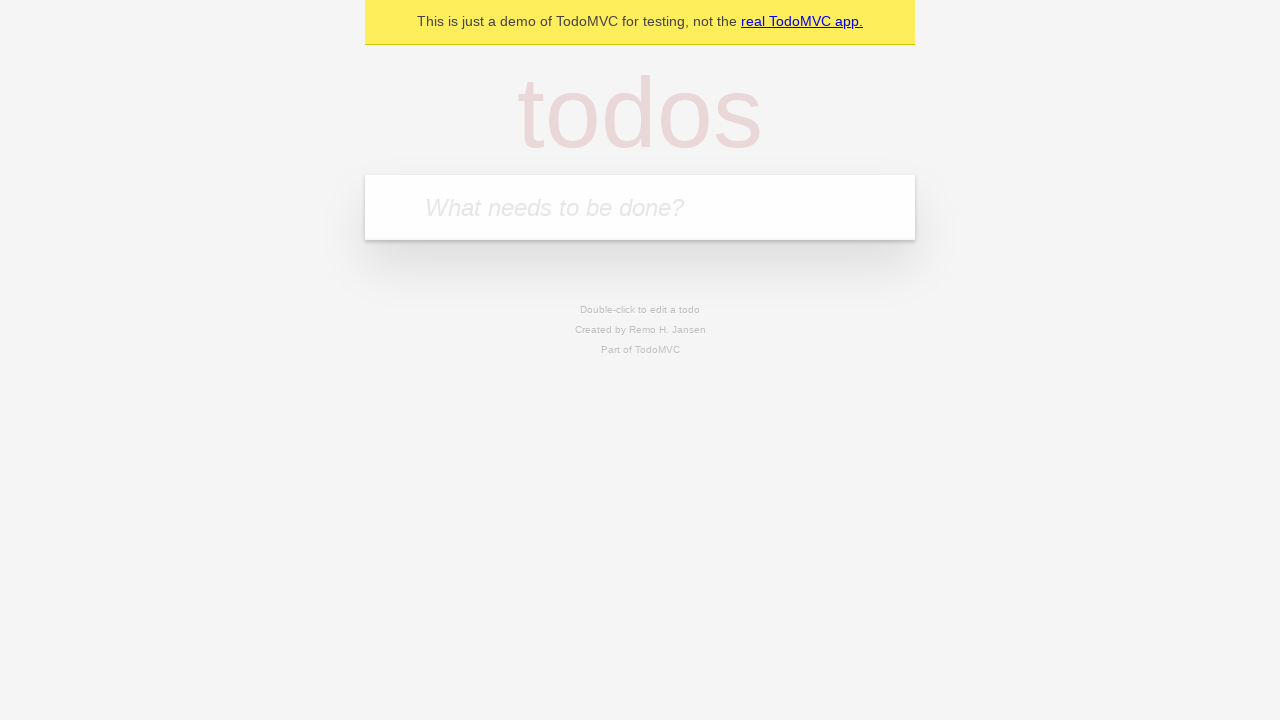

Filled todo input with 'buy some cheese' on internal:attr=[placeholder="What needs to be done?"i]
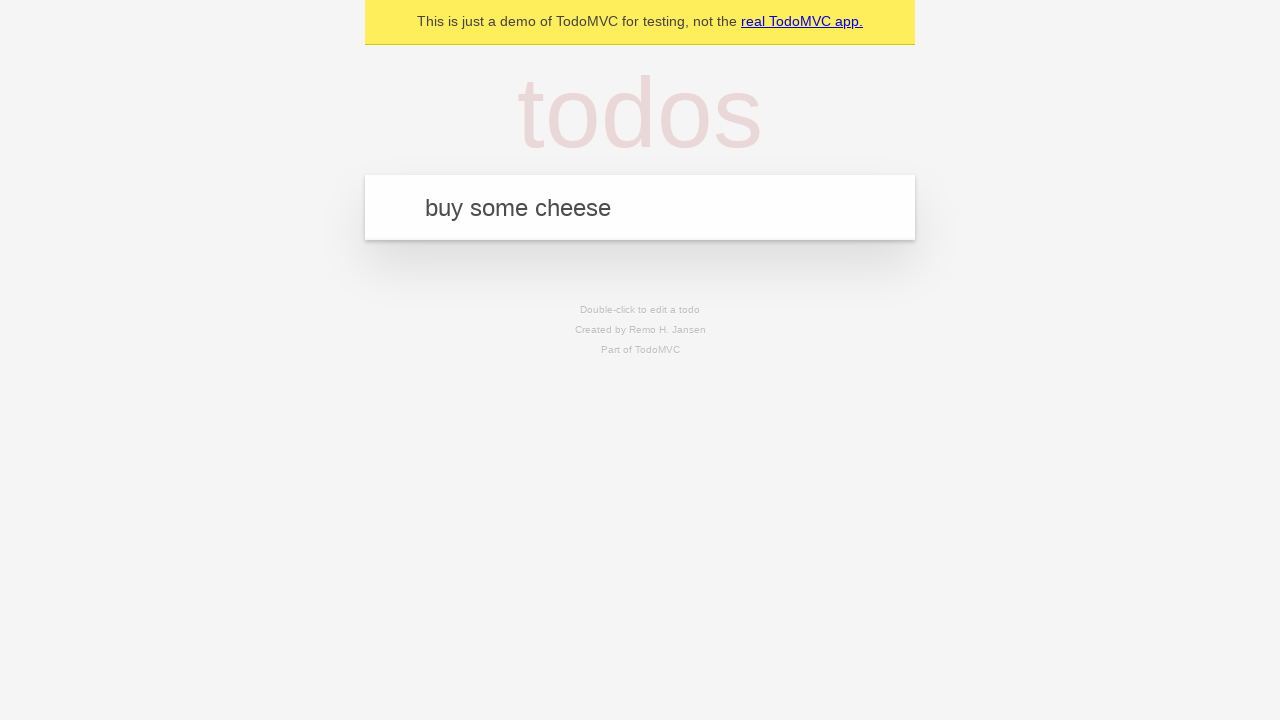

Pressed Enter to create first todo item on internal:attr=[placeholder="What needs to be done?"i]
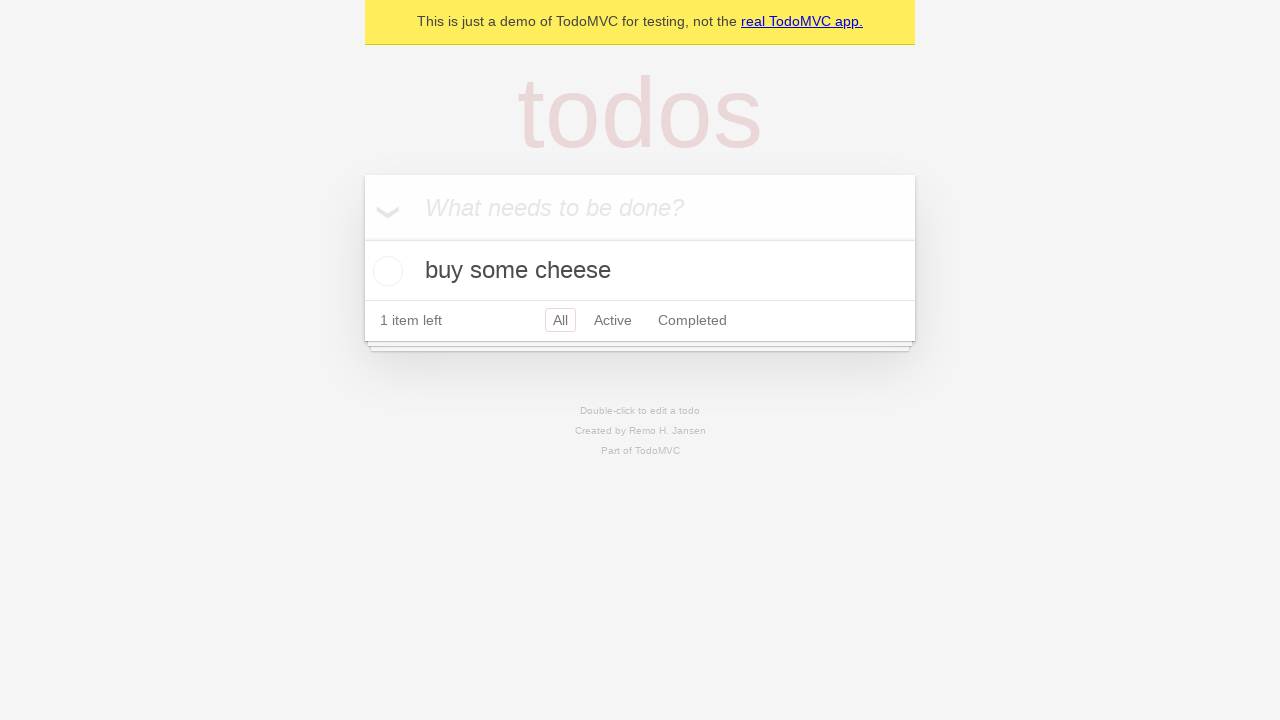

Filled todo input with 'feed the cat' on internal:attr=[placeholder="What needs to be done?"i]
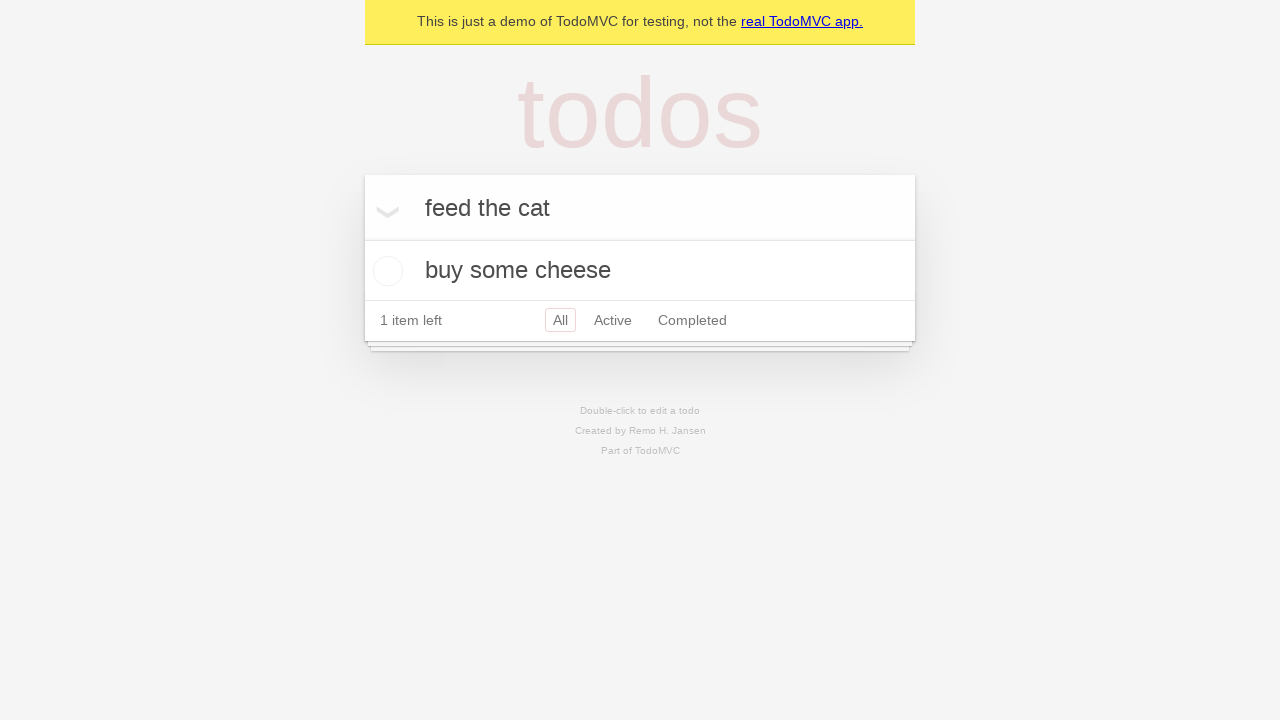

Pressed Enter to create second todo item on internal:attr=[placeholder="What needs to be done?"i]
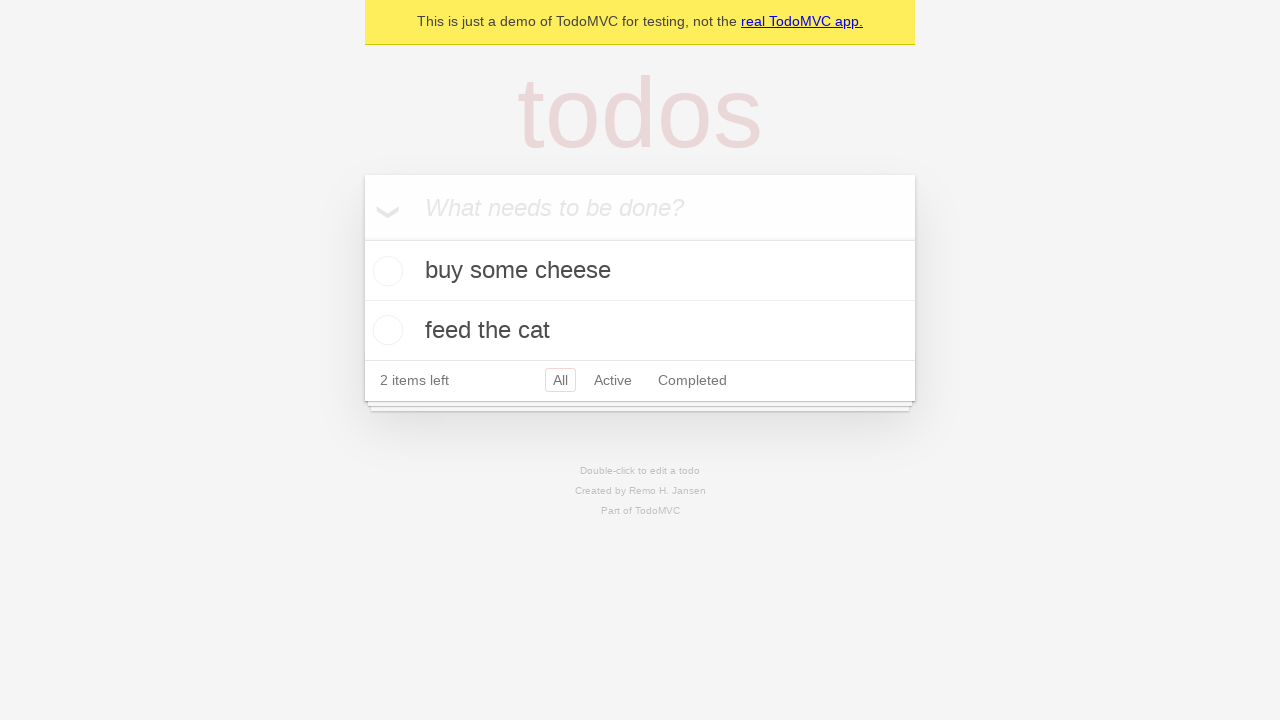

Todo items loaded
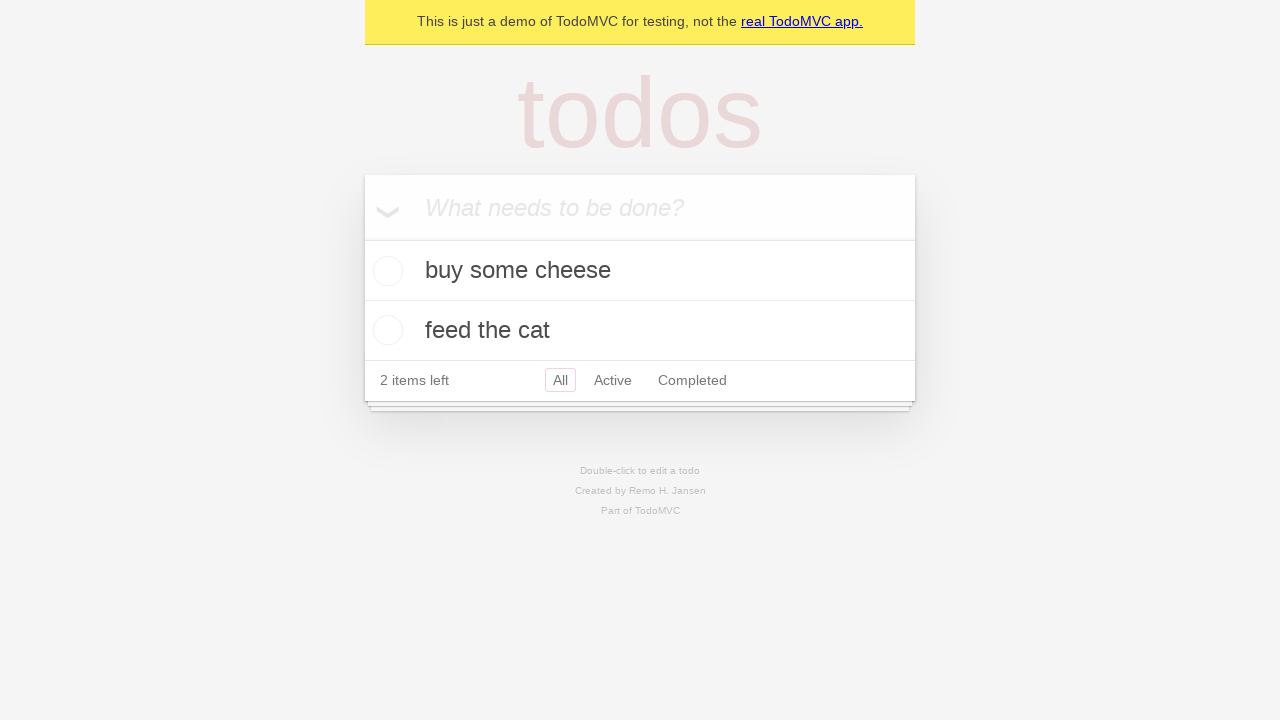

Checked first todo item checkbox to mark as complete at (385, 271) on internal:testid=[data-testid="todo-item"s] >> nth=0 >> internal:role=checkbox
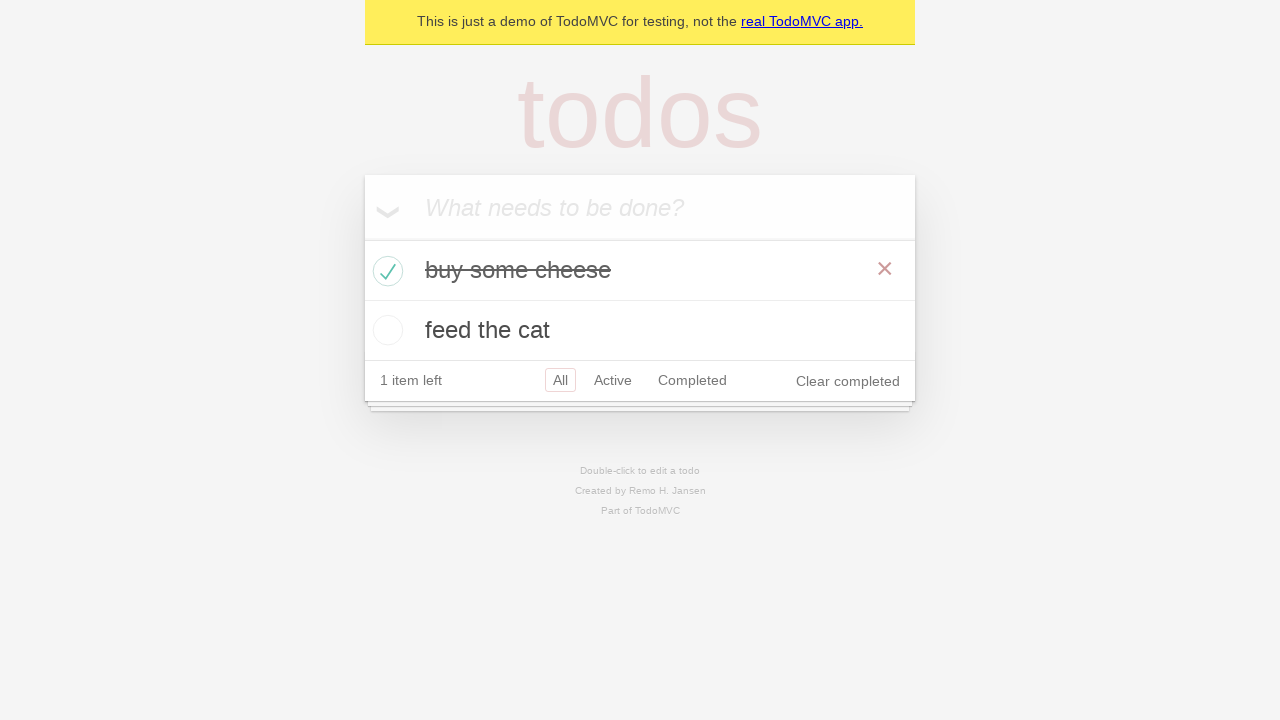

Unchecked first todo item checkbox to mark as incomplete at (385, 271) on internal:testid=[data-testid="todo-item"s] >> nth=0 >> internal:role=checkbox
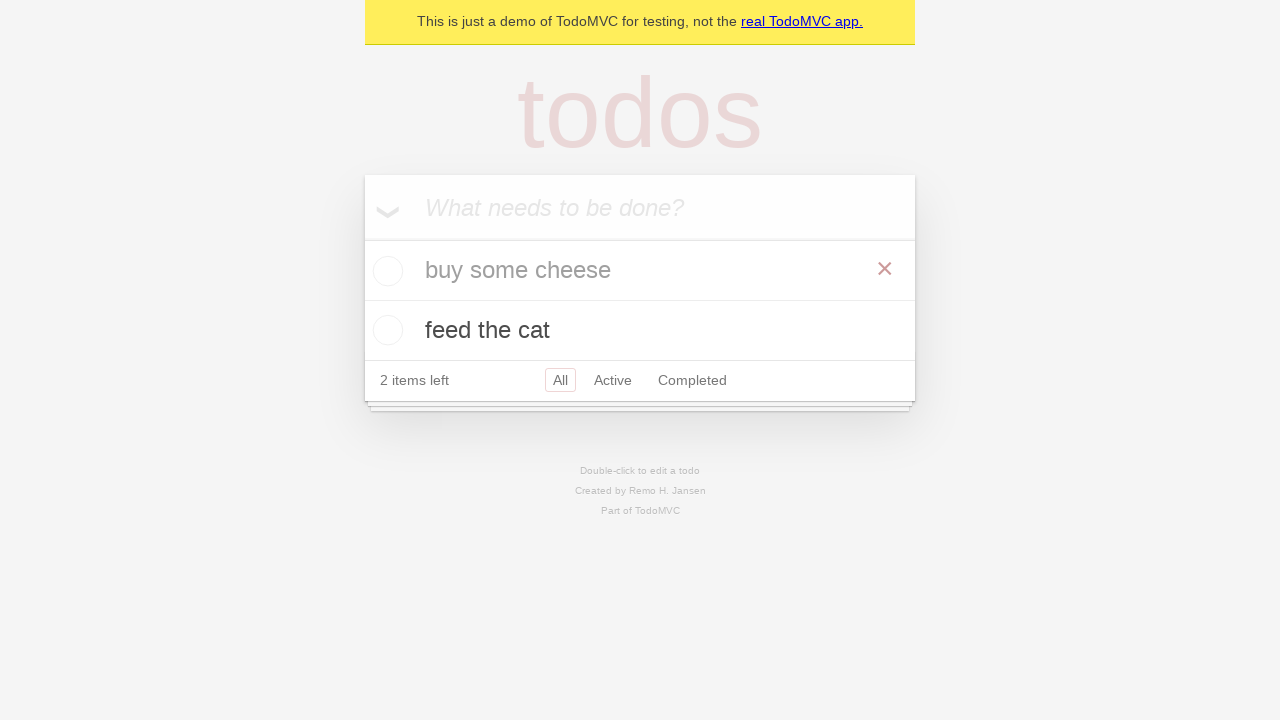

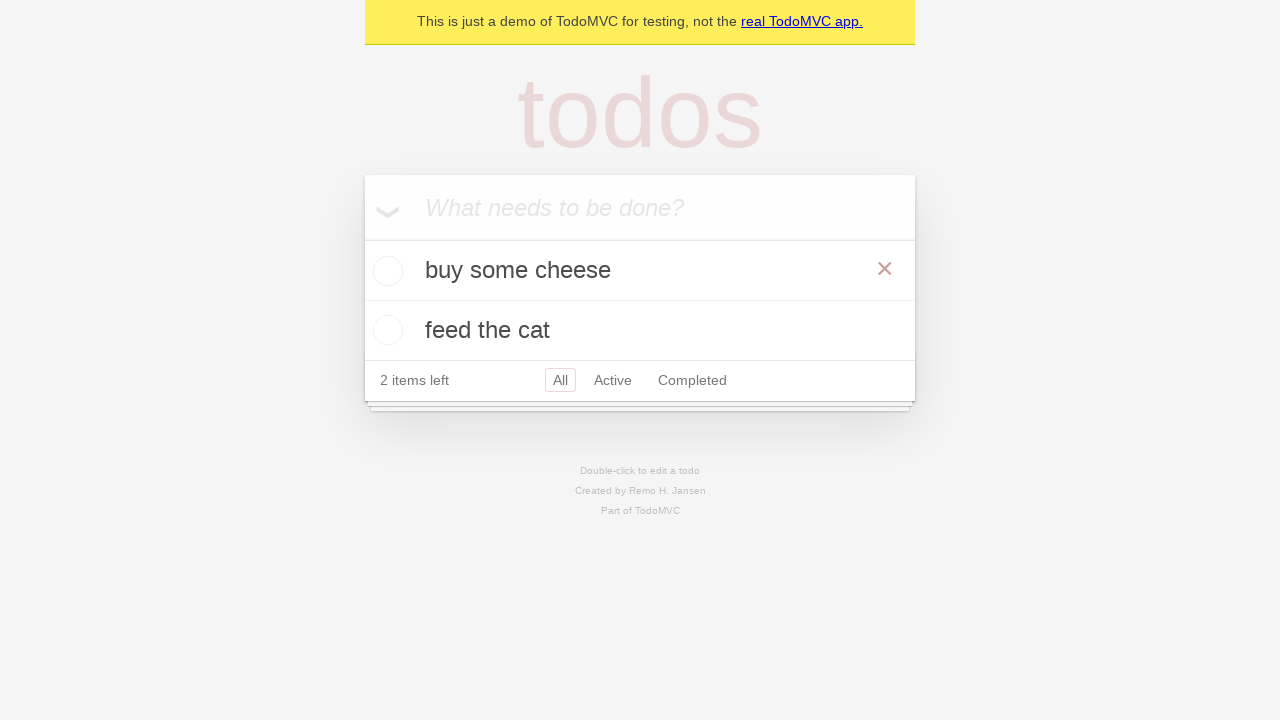